Tests page scrolling functionality by maximizing the browser window and scrolling to the bottom of the page using JavaScript execution

Starting URL: https://www.actimind.com/

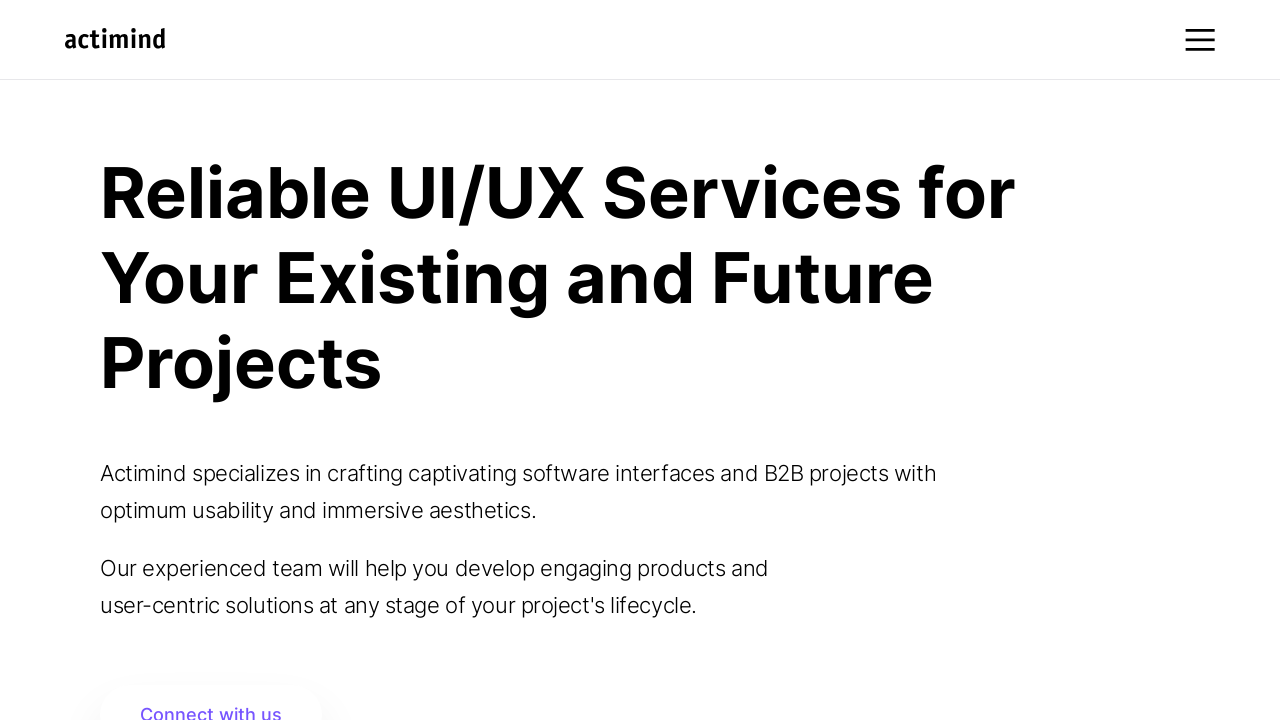

Set viewport size to 1920x1080
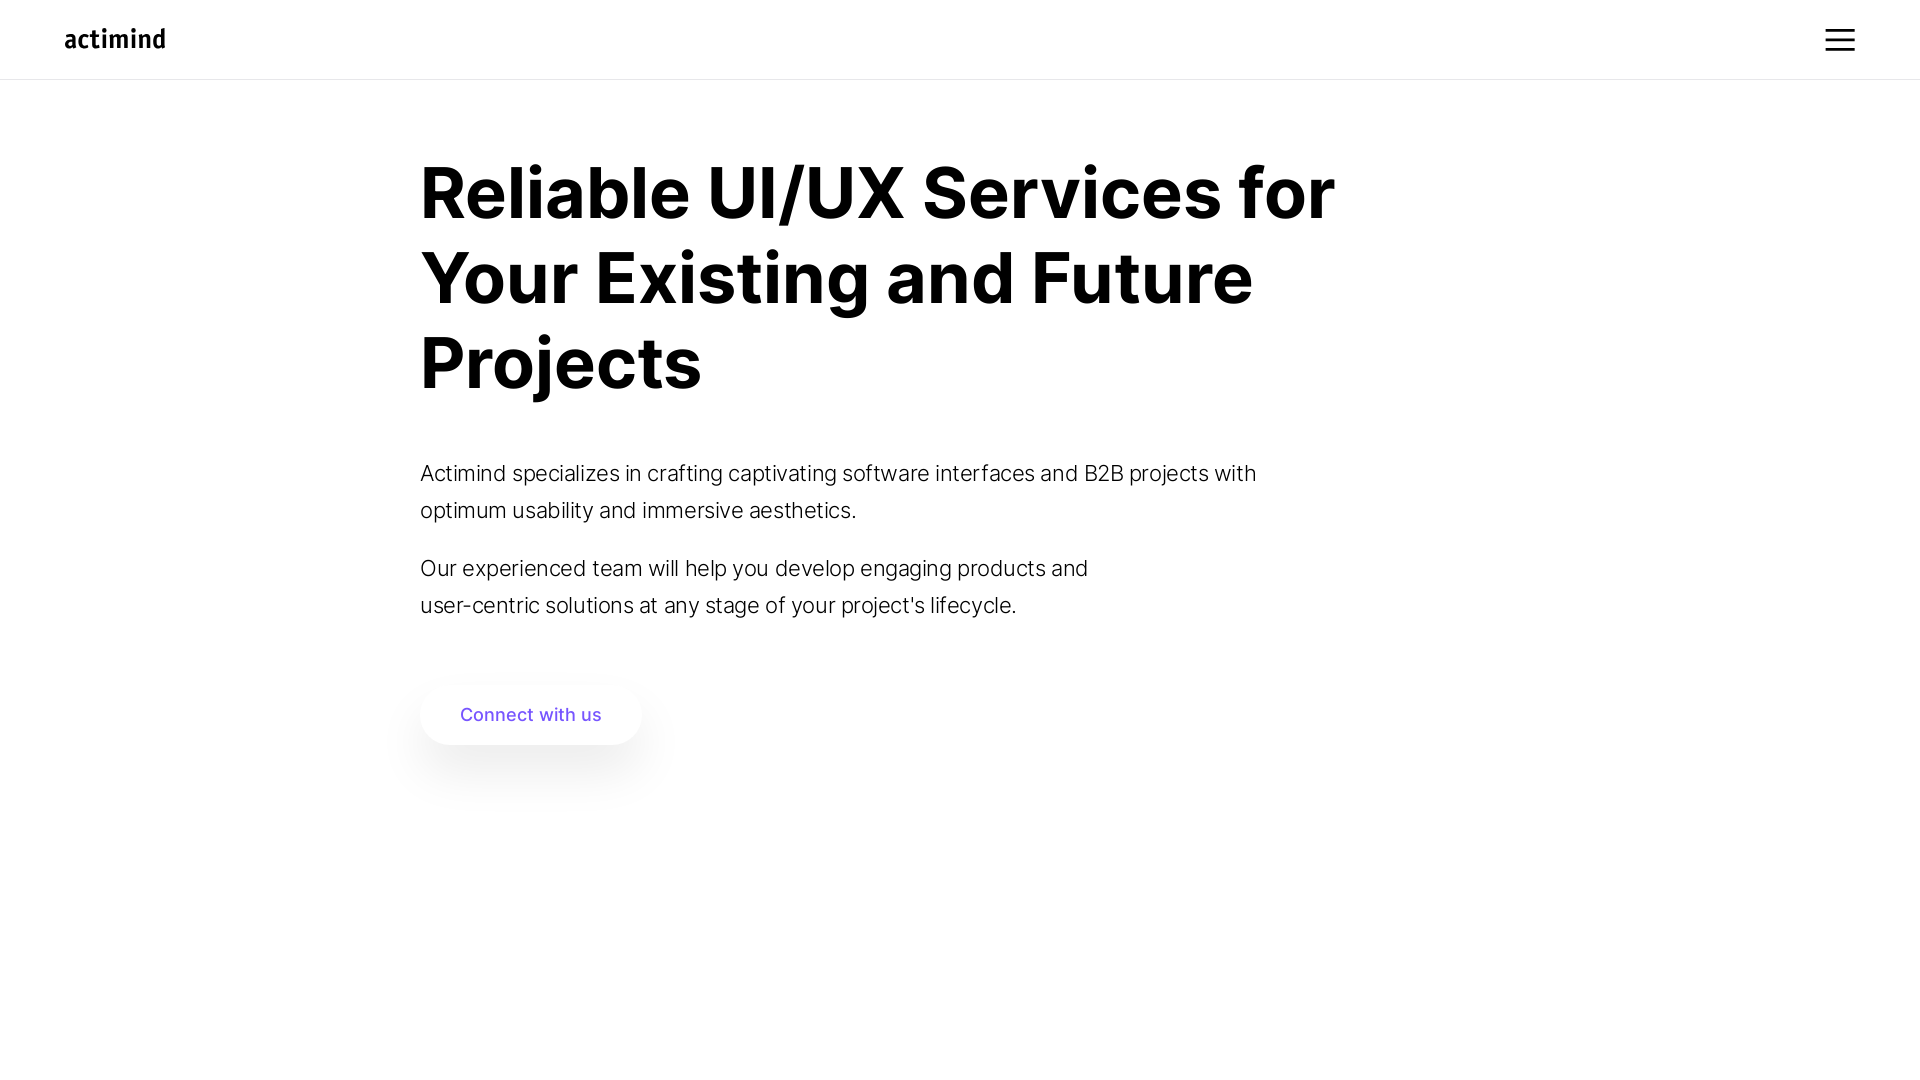

Scrolled to the bottom of the page using JavaScript
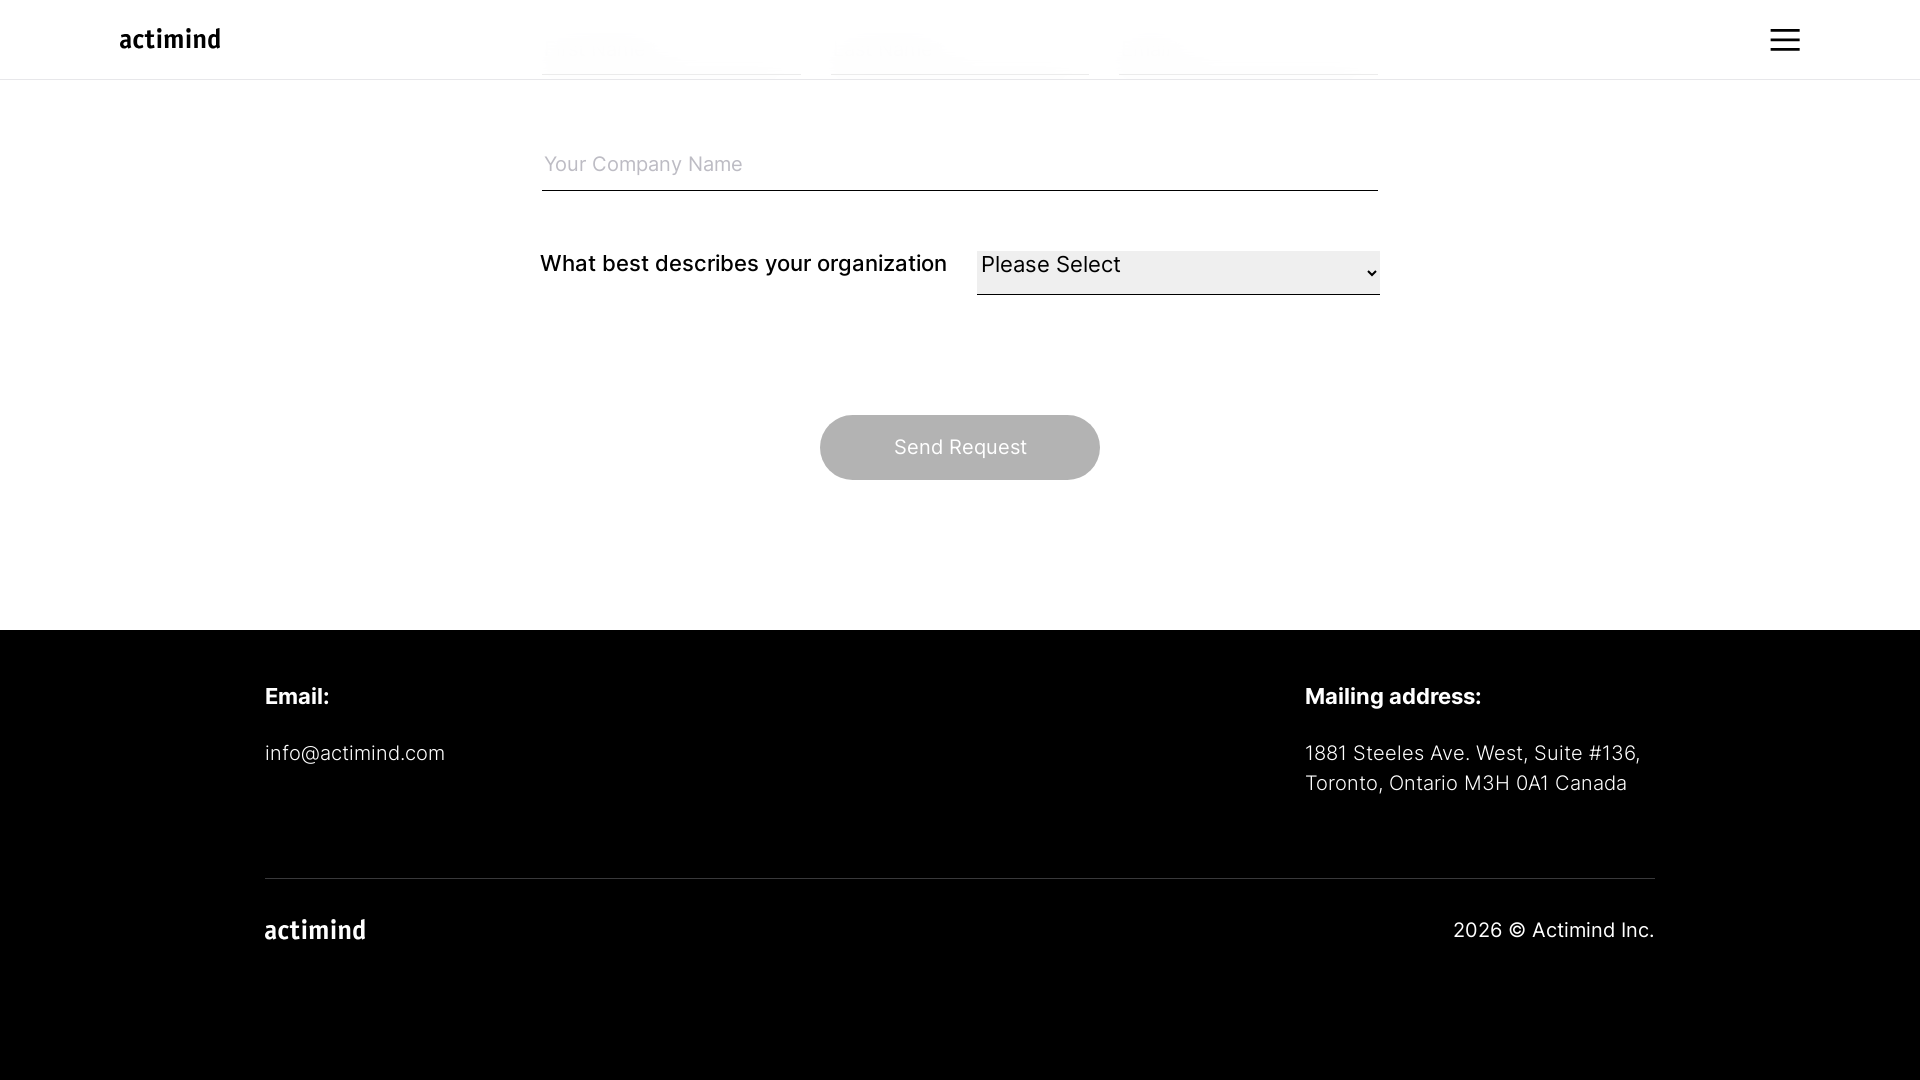

Waited 1 second for scroll animation to complete
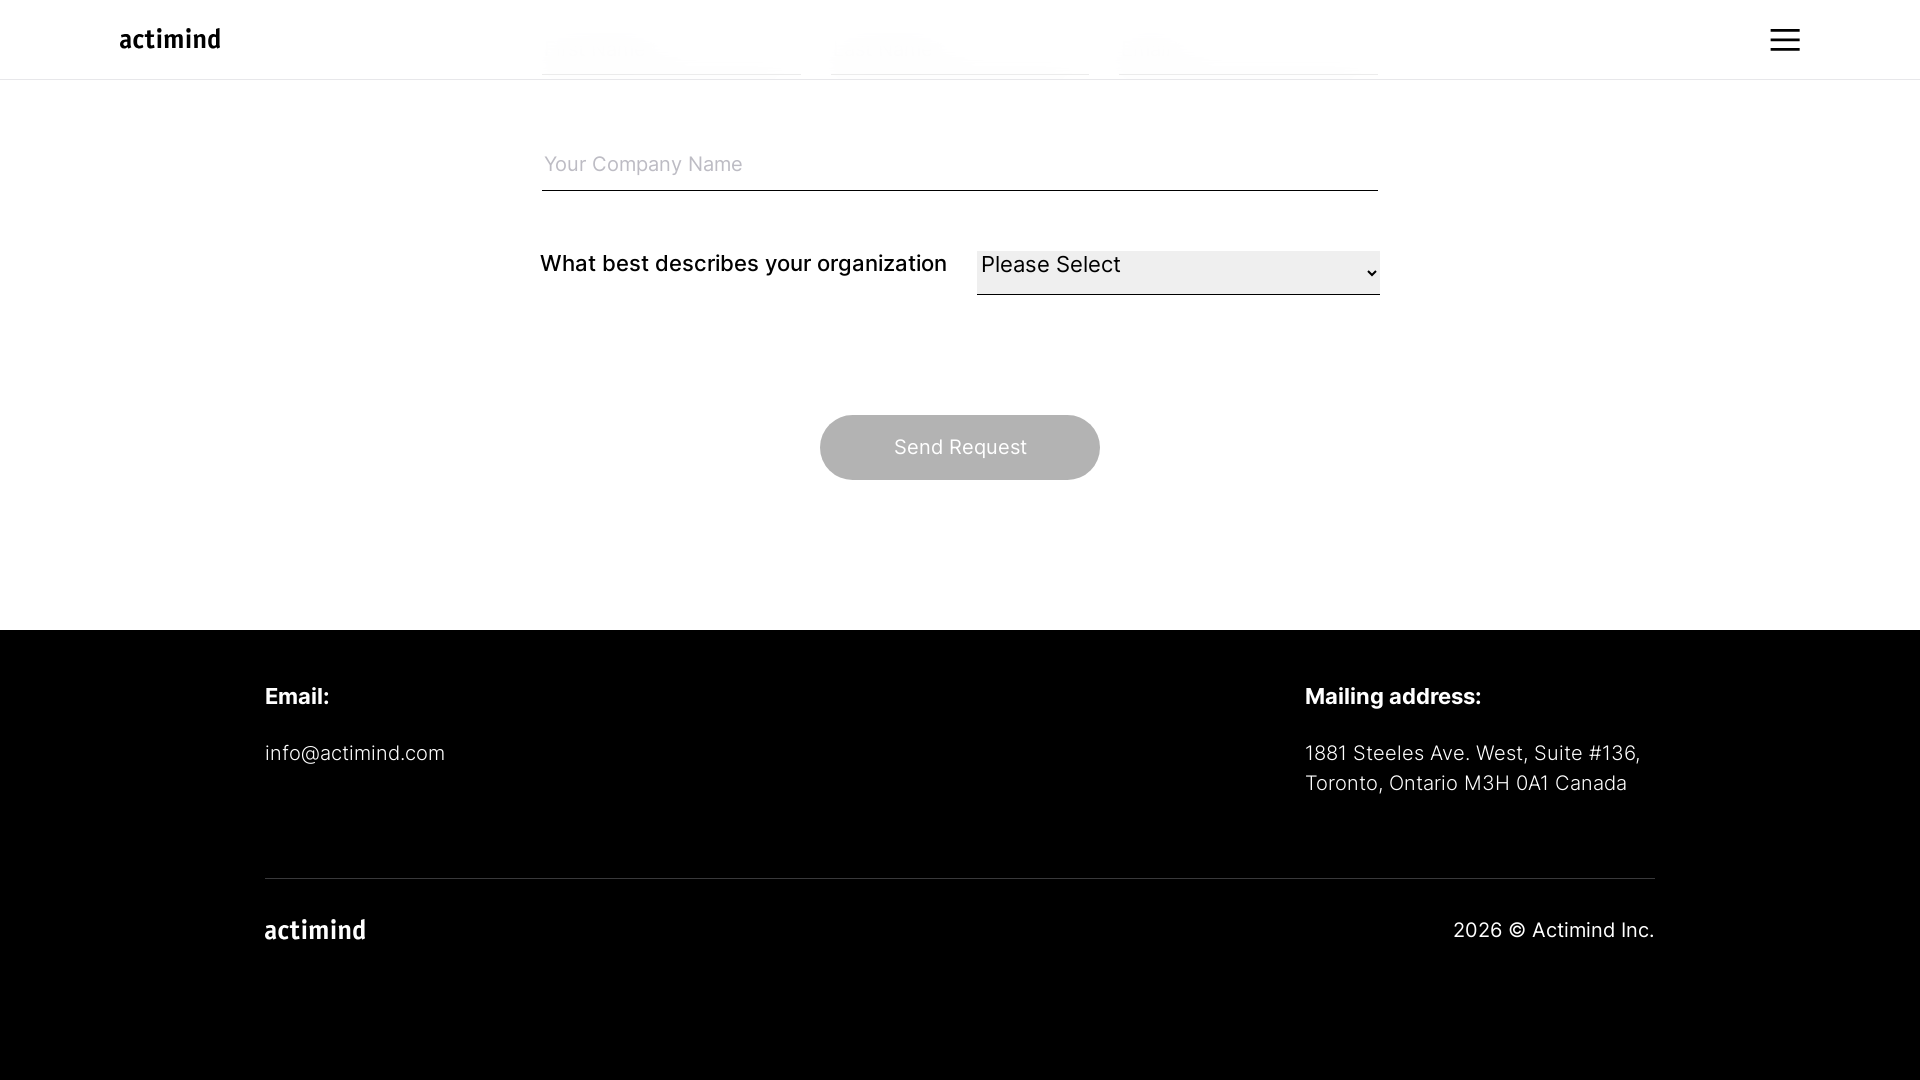

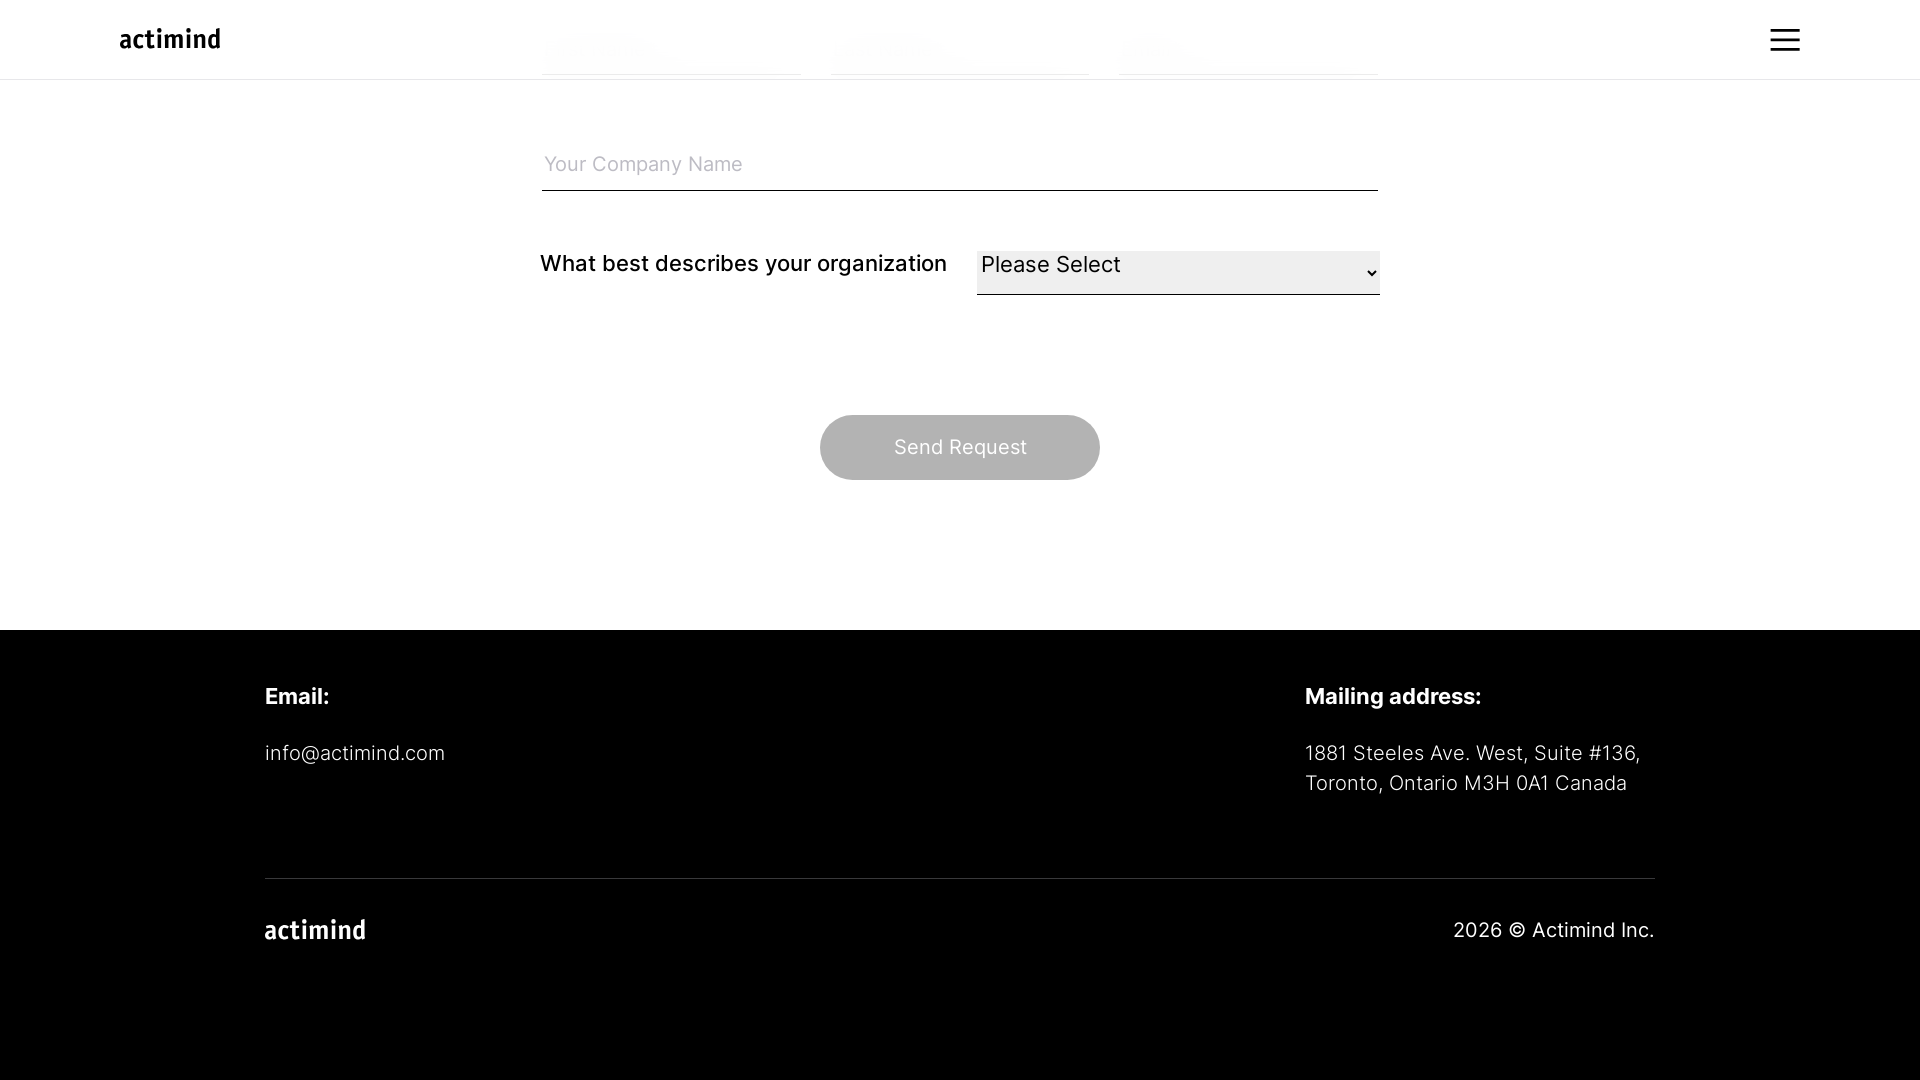